Navigates to a test page and checks a checkbox, then verifies the confirmation message appears

Starting URL: https://test.k6.io/browser.php

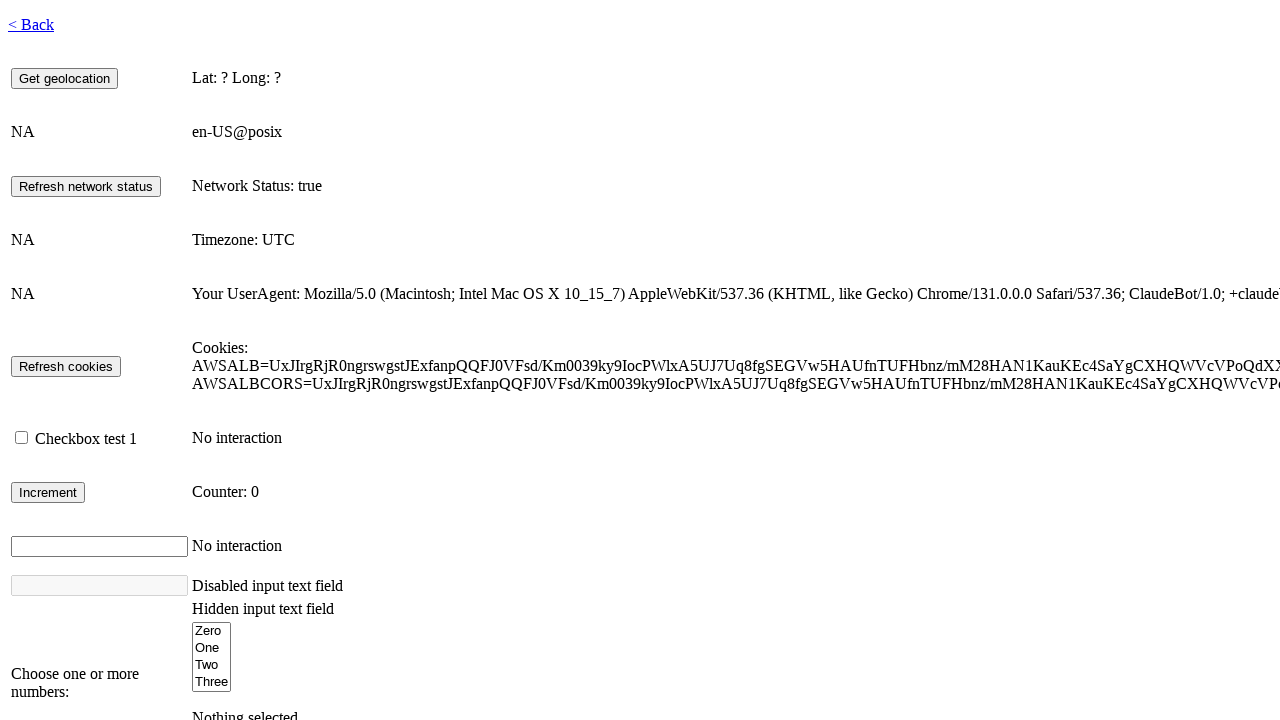

Waited for network to be idle after loading https://test.k6.io/browser.php
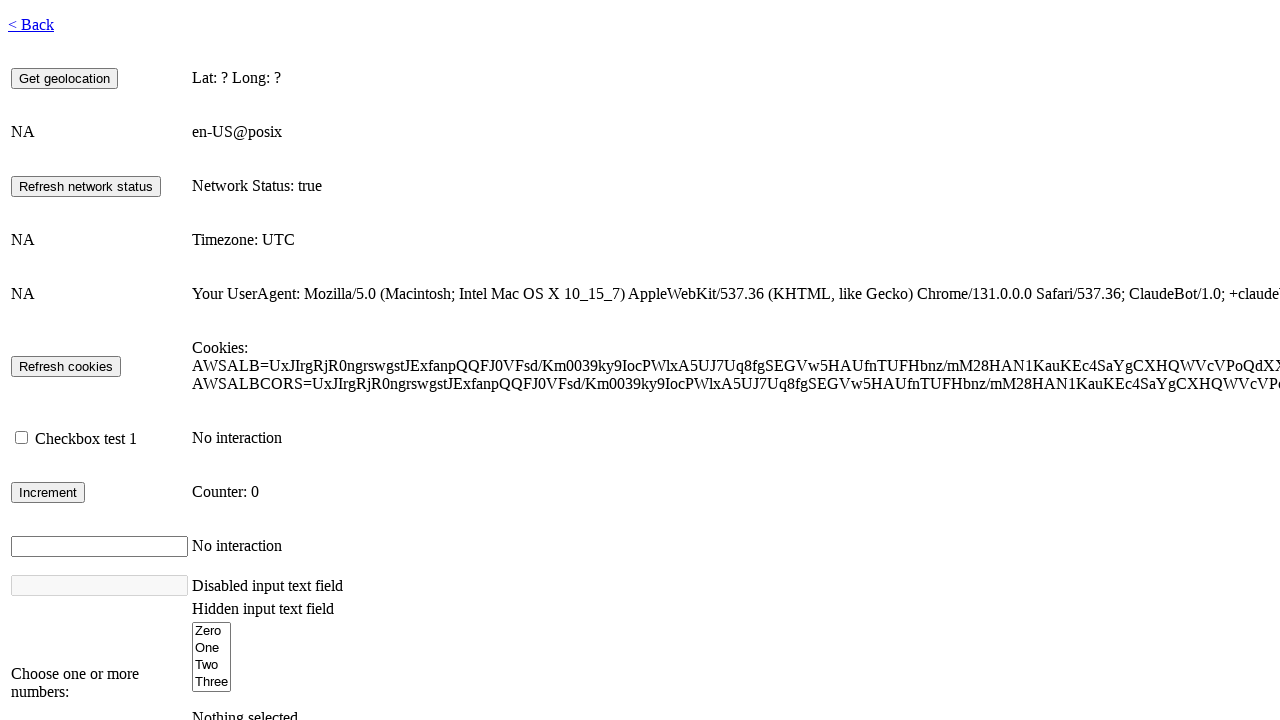

Checked the checkbox with id 'checkbox1' at (22, 438) on #checkbox1
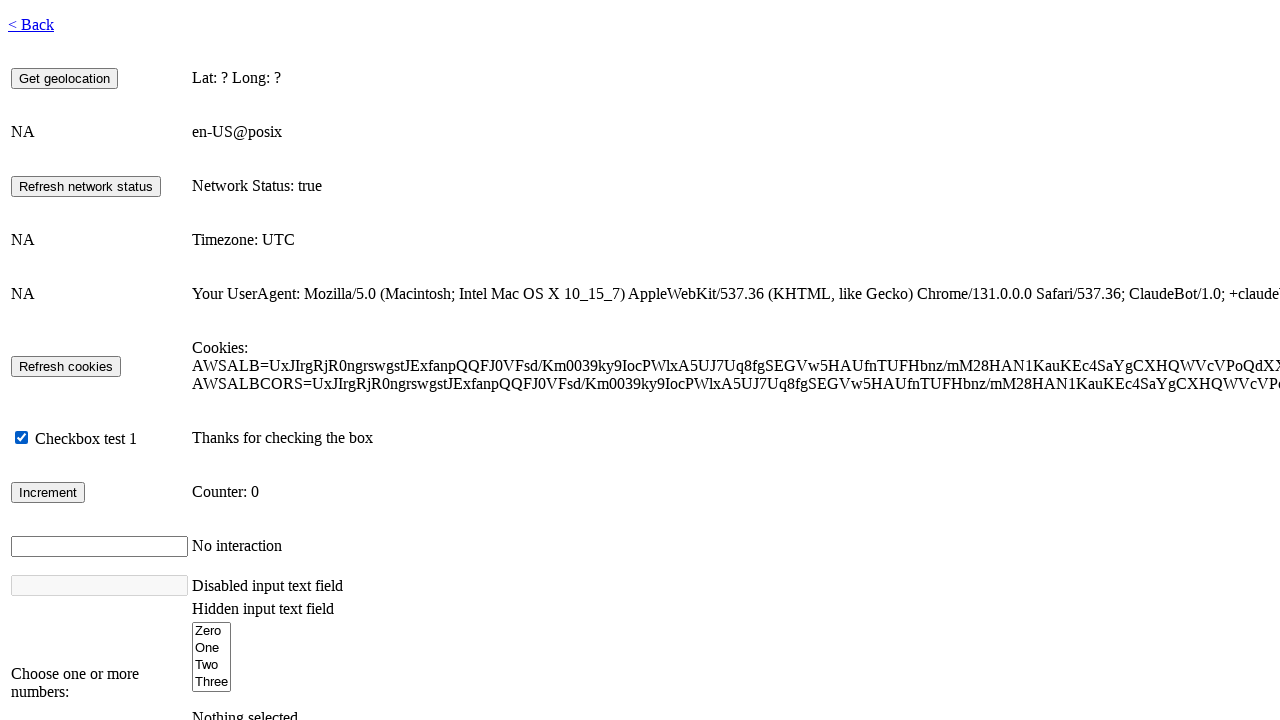

Verified confirmation message appeared in checkbox info display
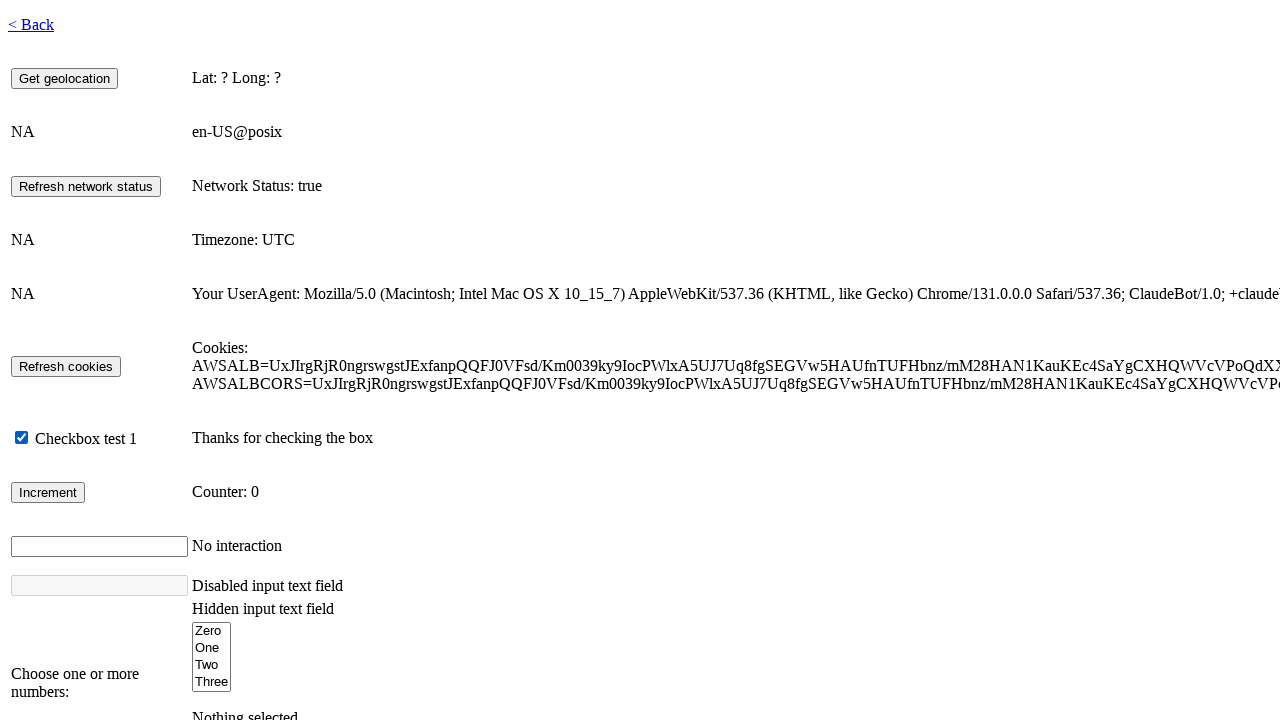

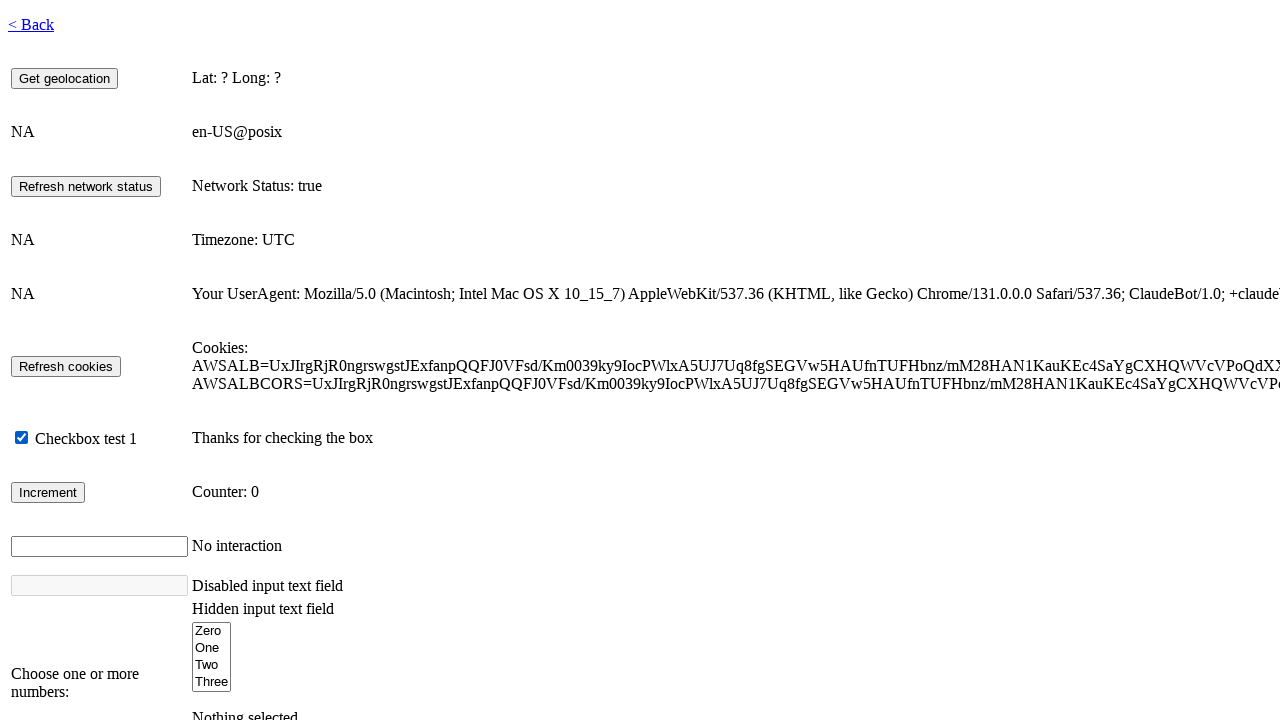